Tests checkbox functionality by navigating to the checkboxes page and toggling checkboxes to various states (both checked, first checked, second checked, none checked)

Starting URL: https://the-internet.herokuapp.com

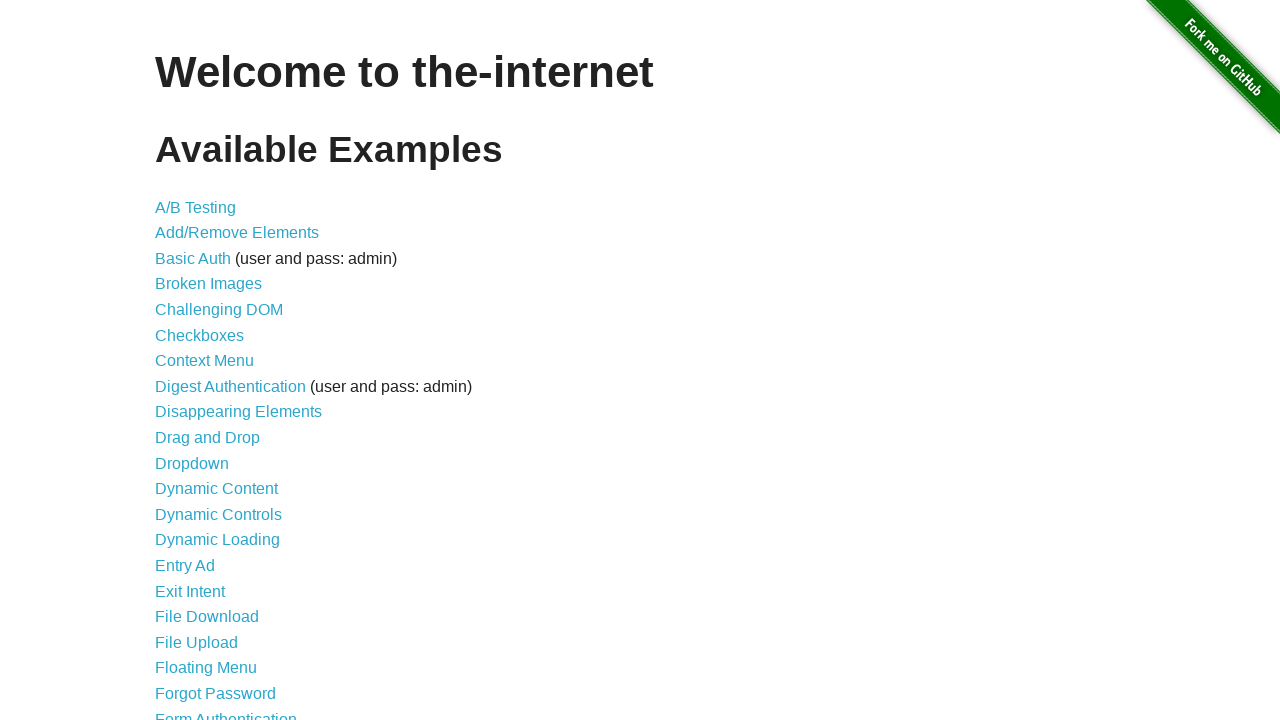

Clicked on Checkboxes link to navigate to checkboxes page at (200, 335) on #content > ul > li:nth-child(6) > a
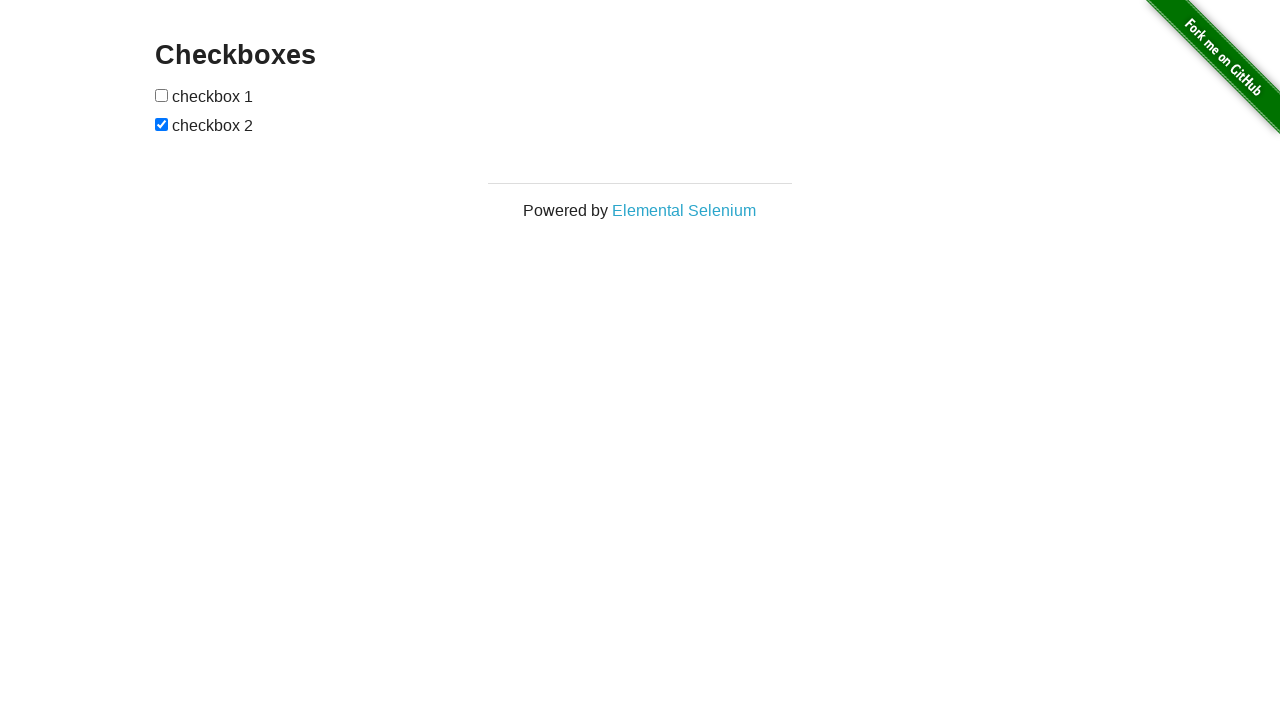

Located first checkbox element
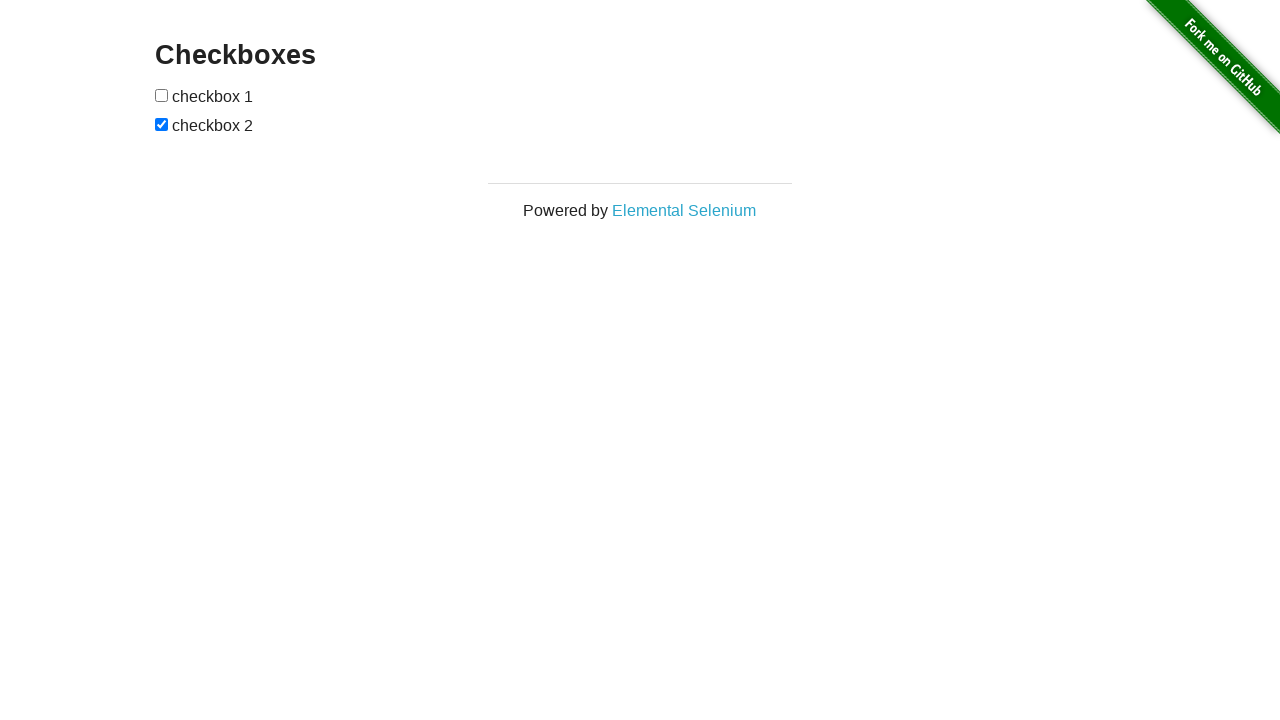

Located second checkbox element
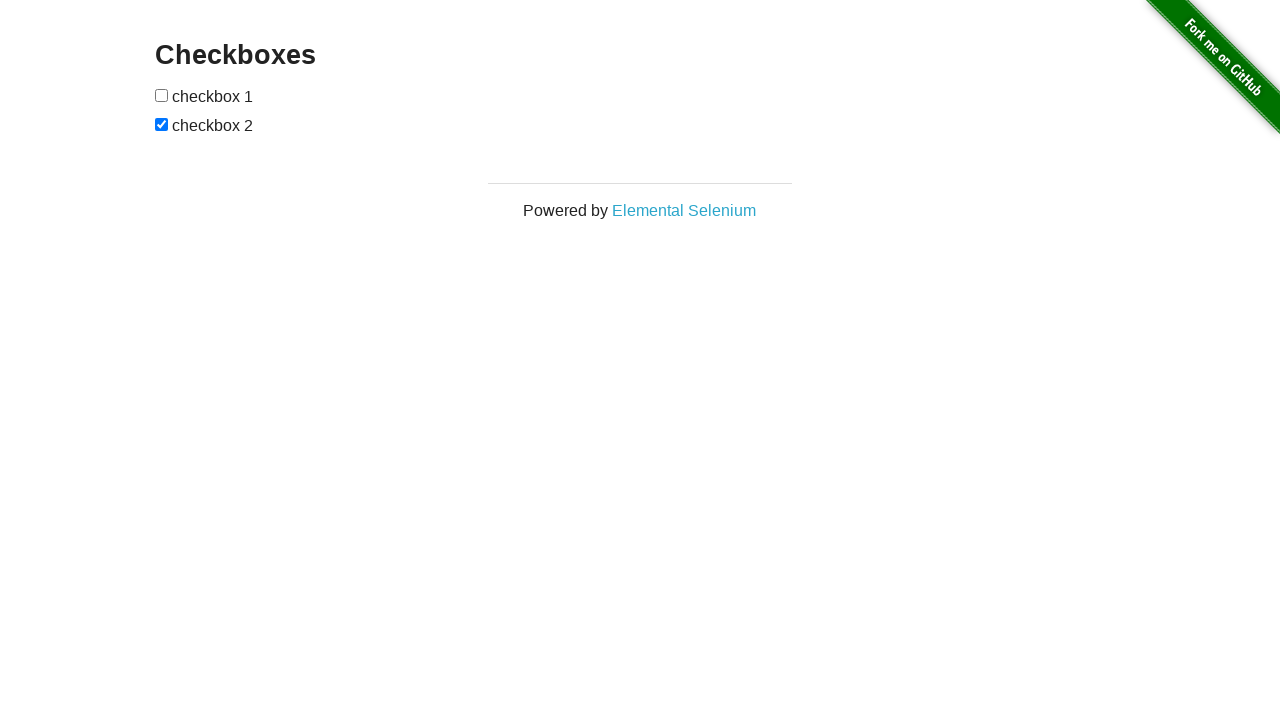

Checked first checkbox for test case 1 (both checked) at (162, 95) on #checkboxes > input[type=checkbox]:nth-child(1)
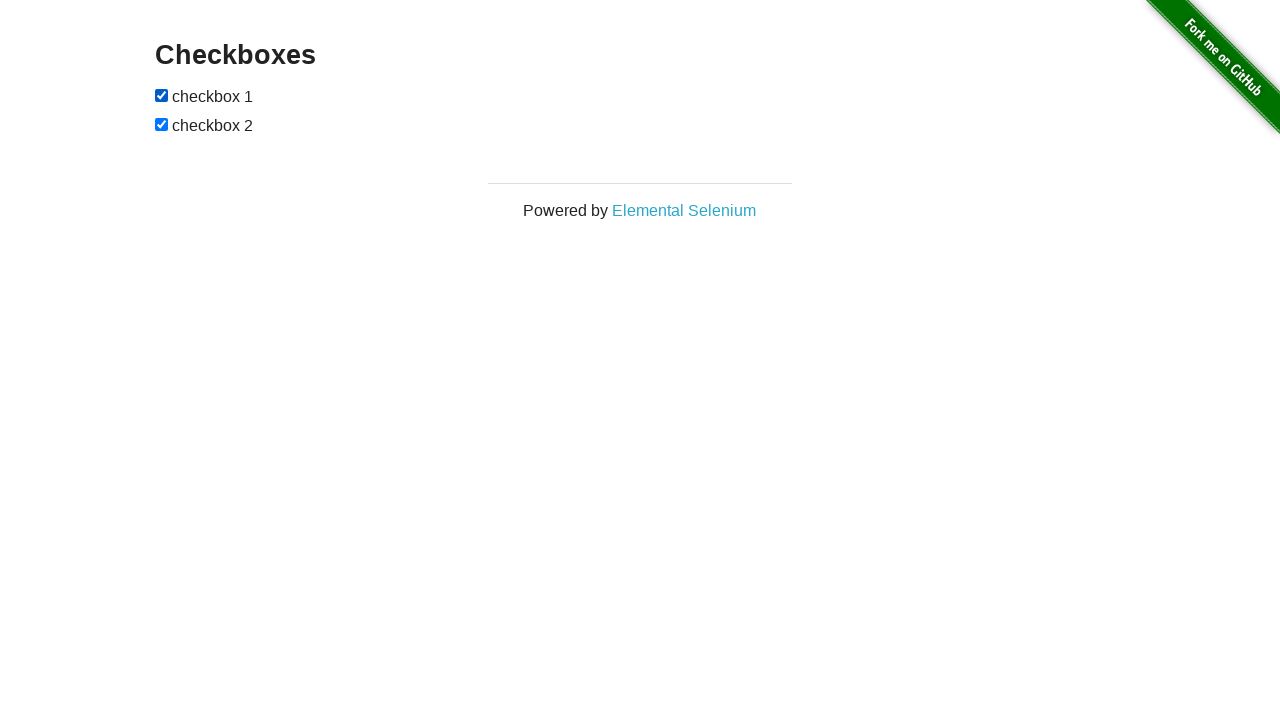

Unchecked second checkbox for test case 2 (first checked, second unchecked) at (162, 124) on #checkboxes > input[type=checkbox]:nth-child(3)
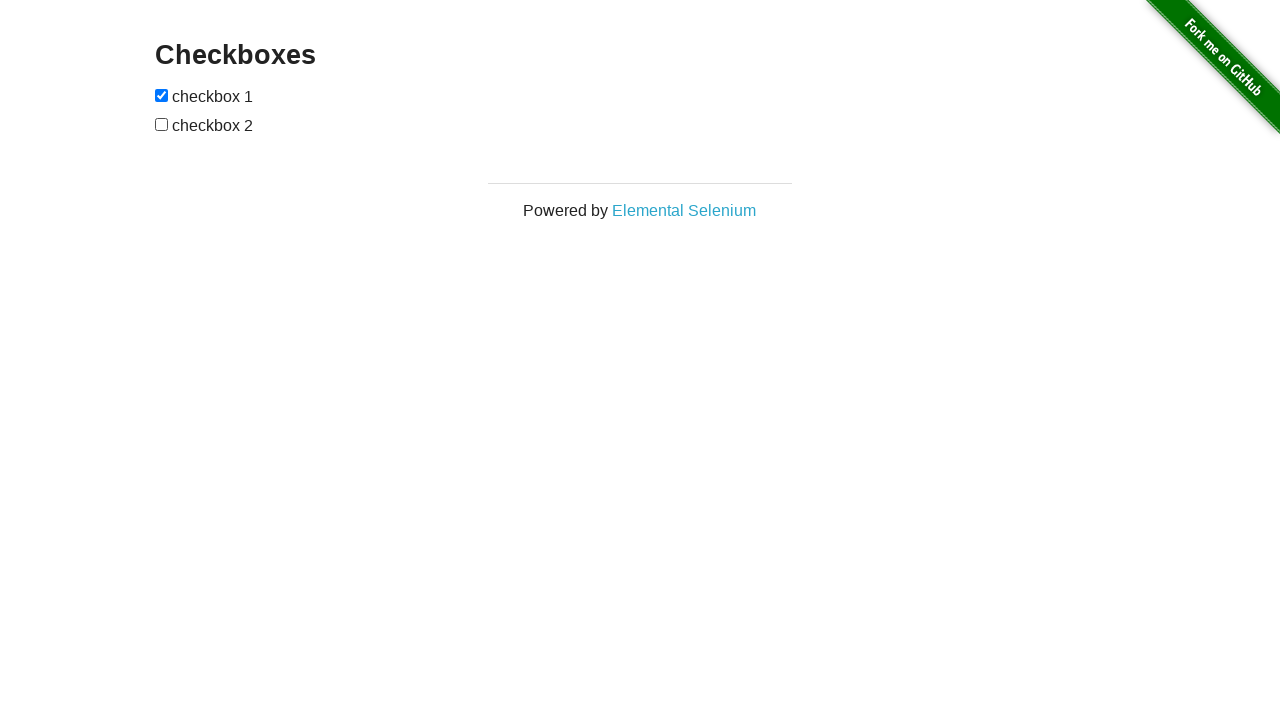

Unchecked first checkbox for test case 3 (first unchecked, second checked) at (162, 95) on #checkboxes > input[type=checkbox]:nth-child(1)
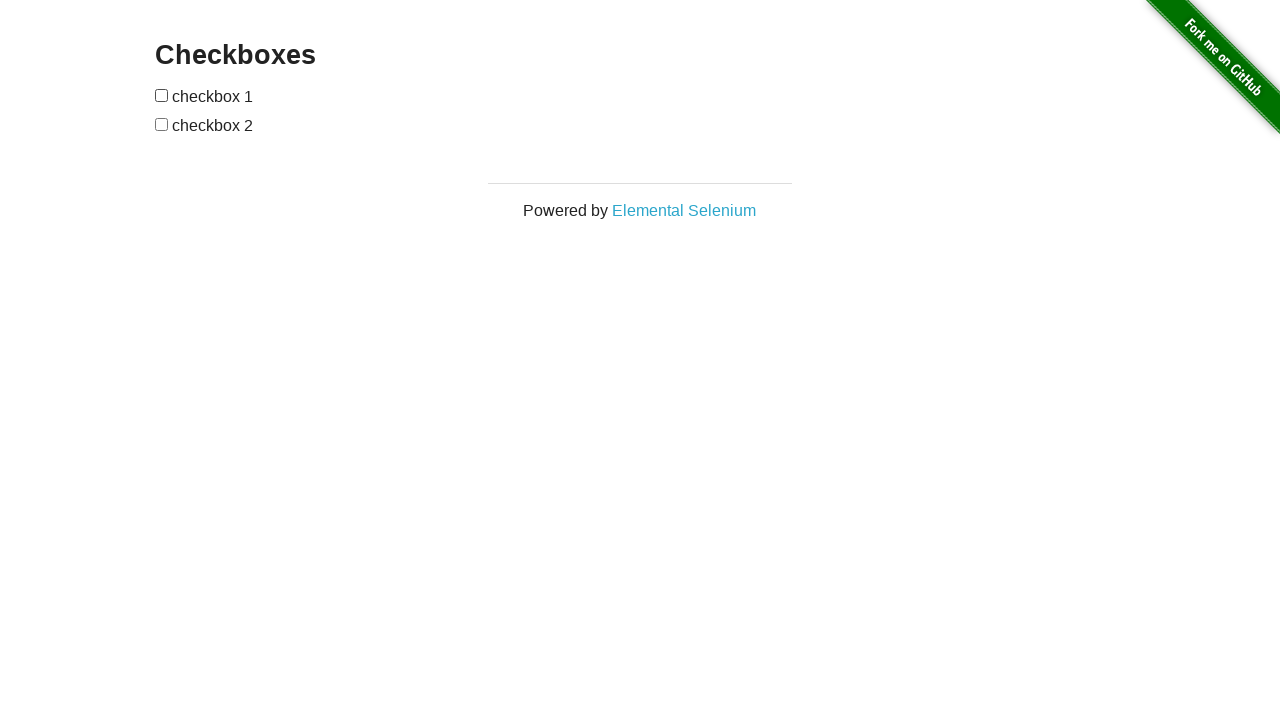

Checked second checkbox for test case 3 (first unchecked, second checked) at (162, 124) on #checkboxes > input[type=checkbox]:nth-child(3)
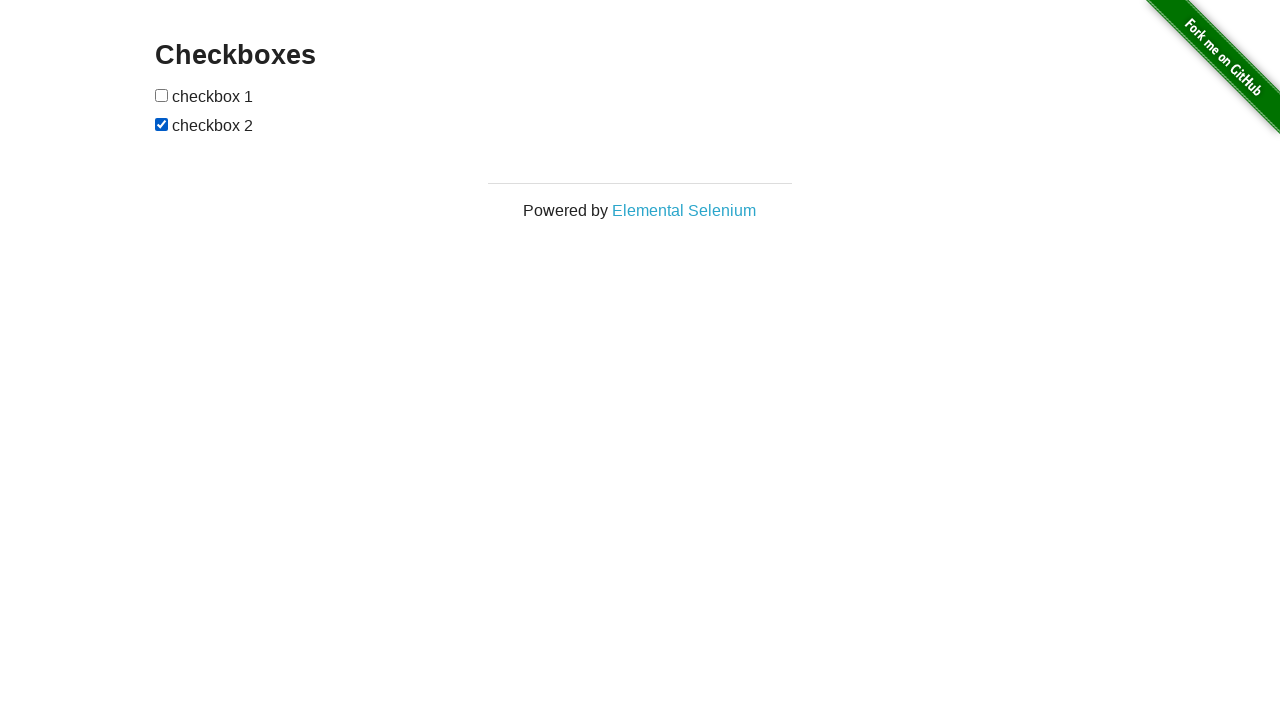

Unchecked second checkbox for test case 4 (both unchecked) at (162, 124) on #checkboxes > input[type=checkbox]:nth-child(3)
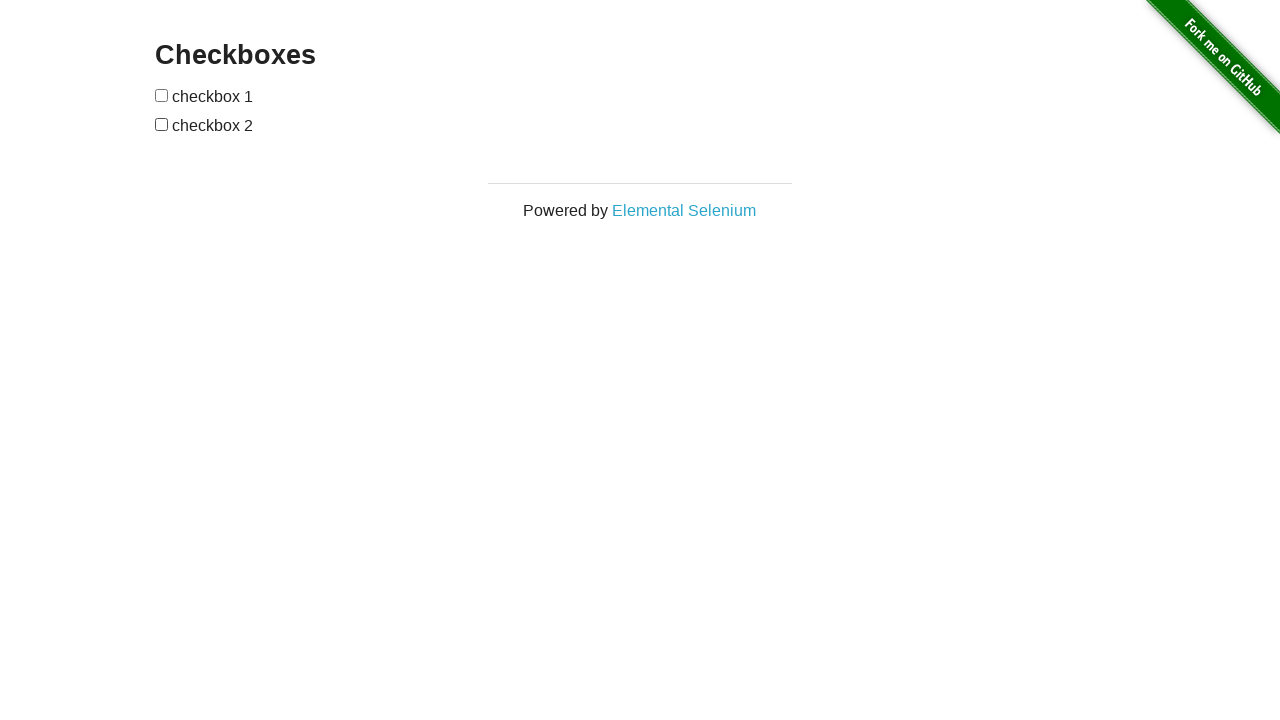

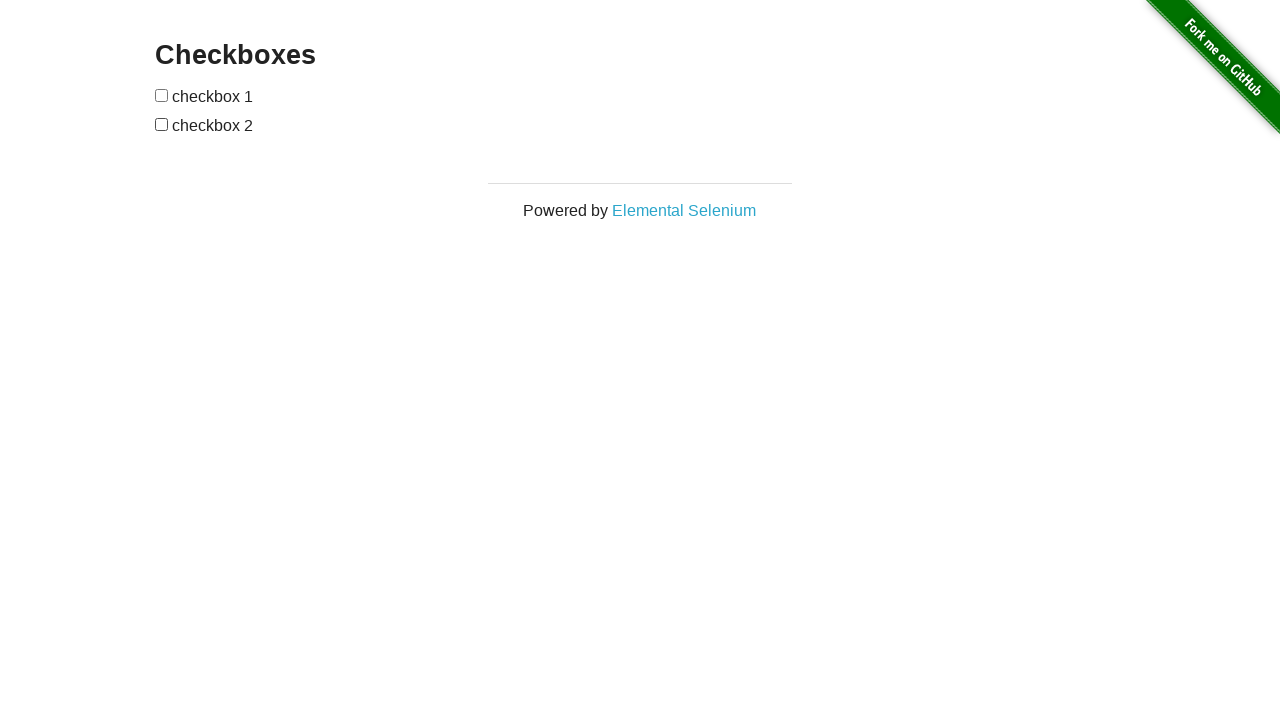